Tests form with invalid password by entering valid username and invalid password, expecting an alert

Starting URL: https://erikdark.github.io/Qa_autotests_reg_form_pop_up/

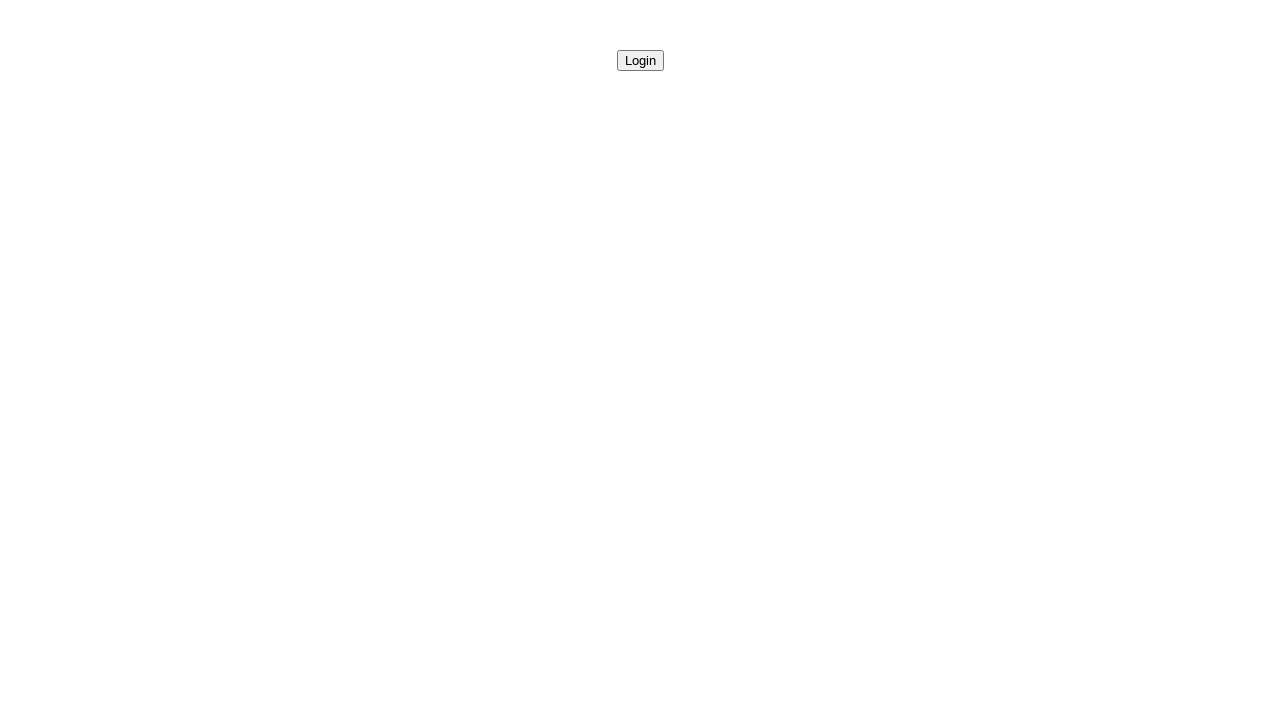

Clicked button to open registration modal at (640, 60) on #openModalButton
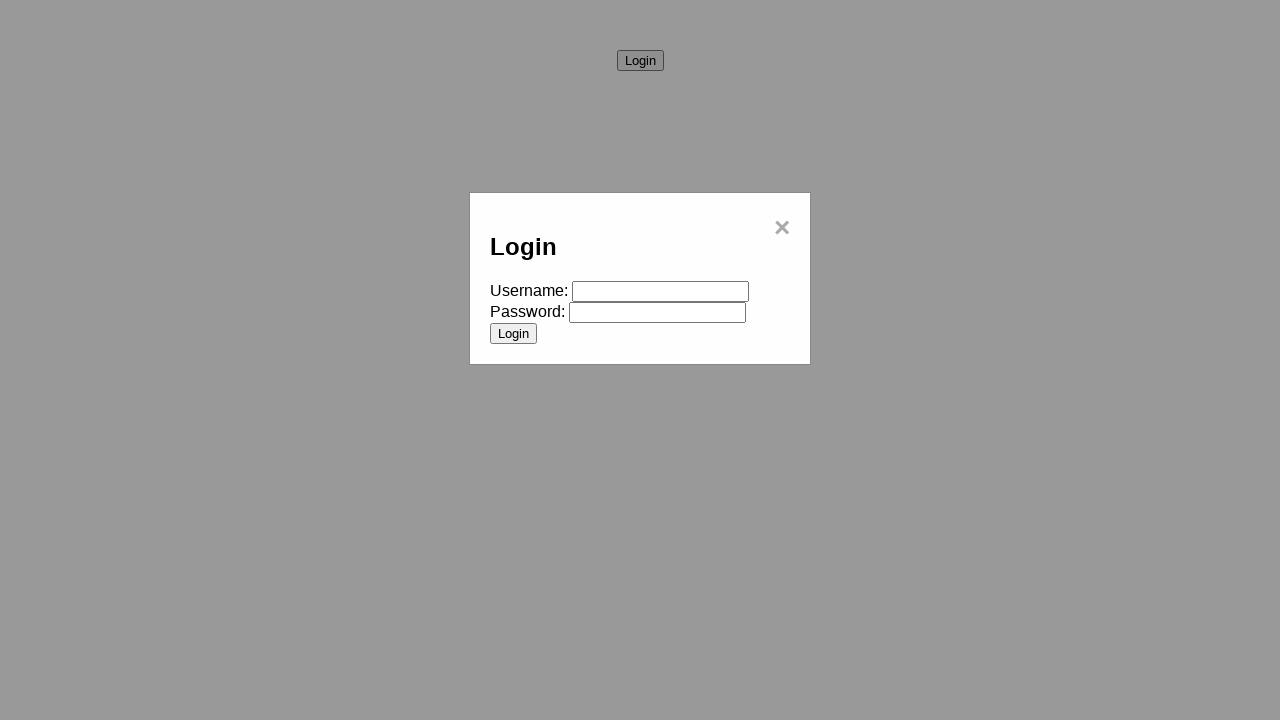

Filled username field with 'testuser' on #username
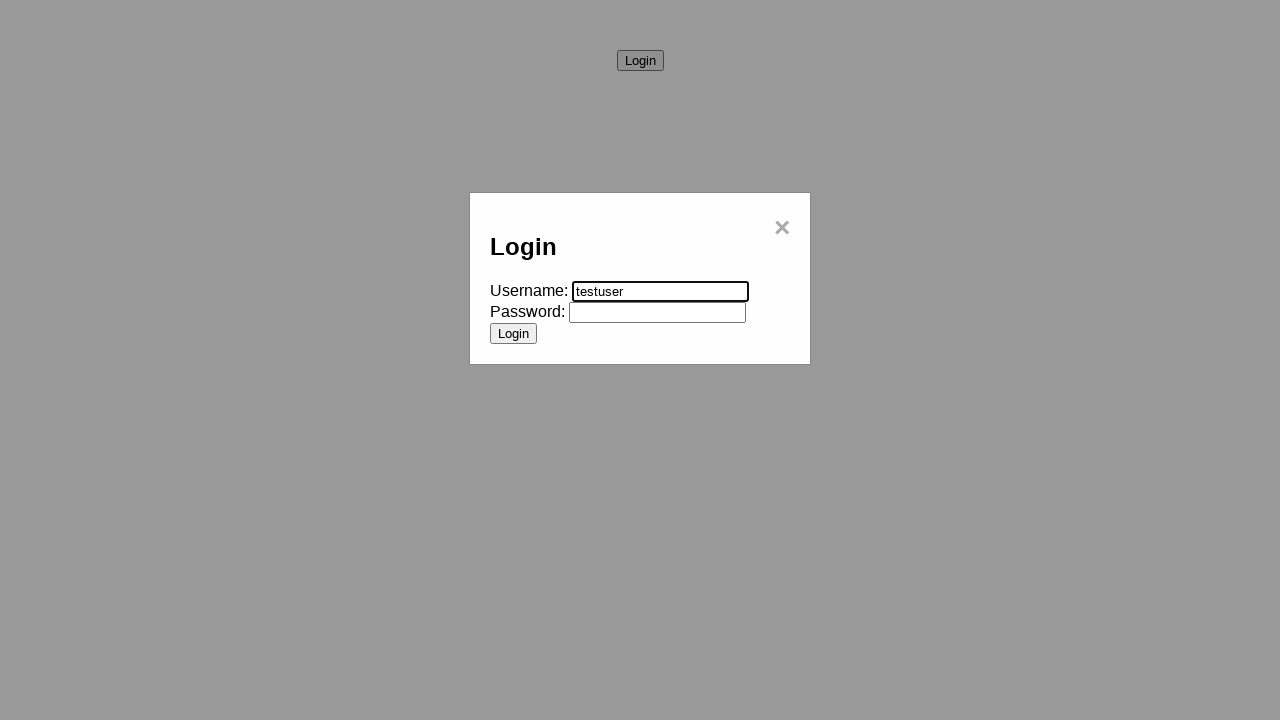

Filled password field with invalid password 'password' on #password
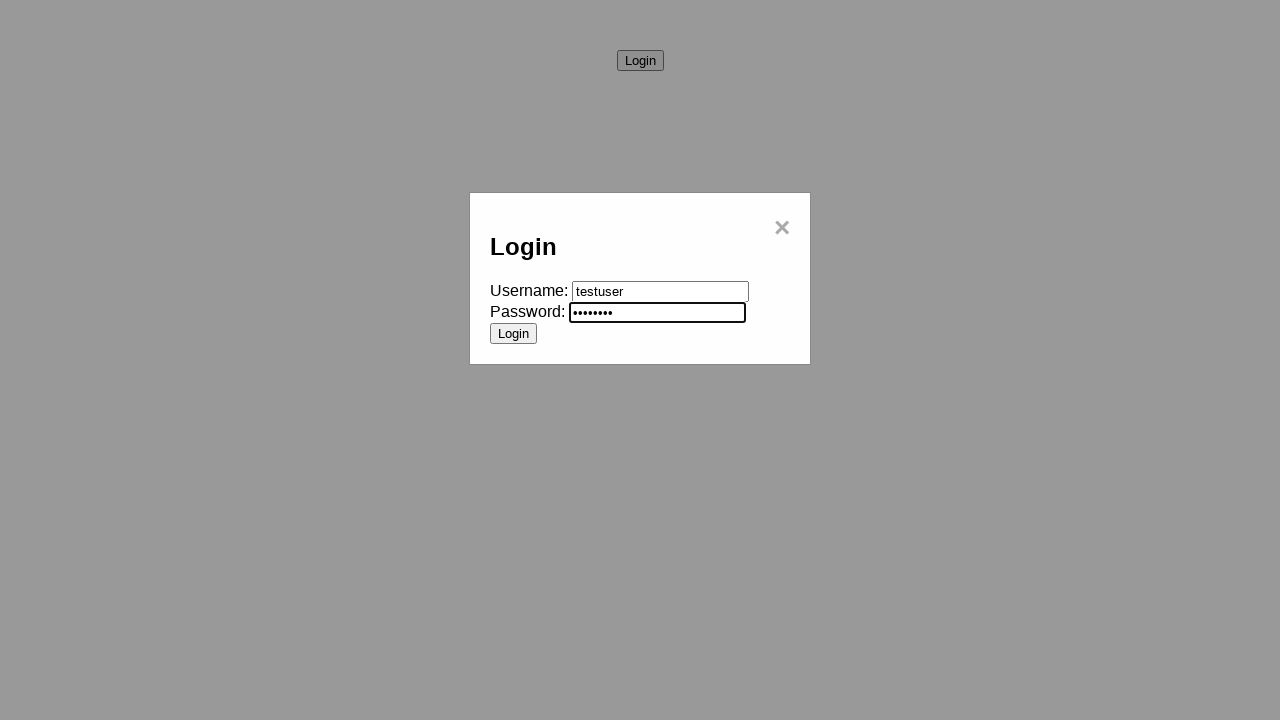

Clicked submit button to submit form at (514, 333) on [type="submit"]
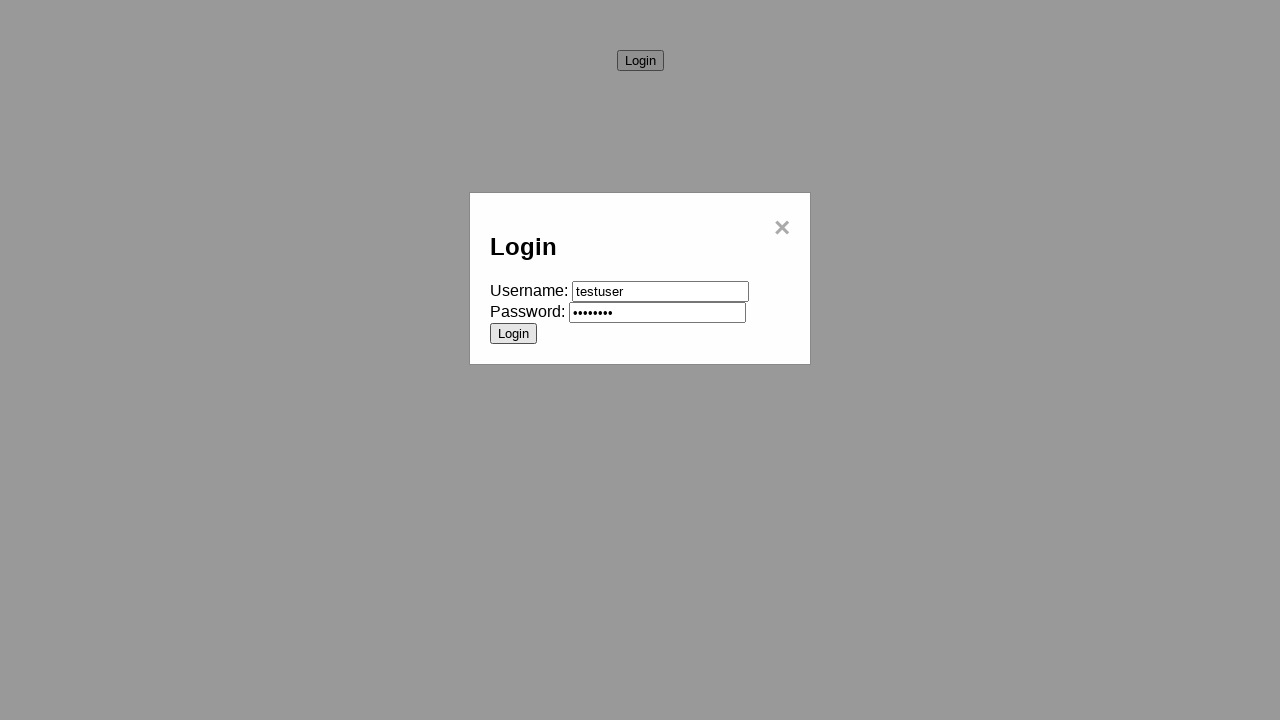

Set up dialog handler to accept alerts
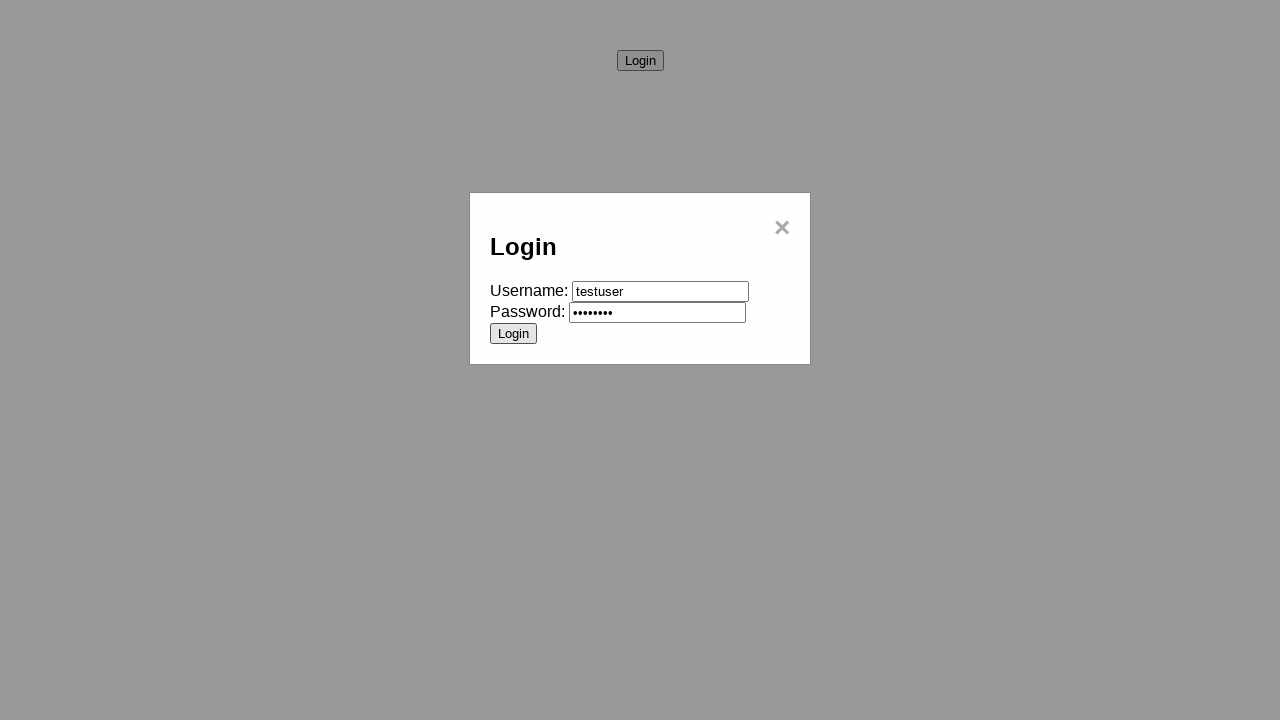

Waited 1000ms for alert to appear and be handled
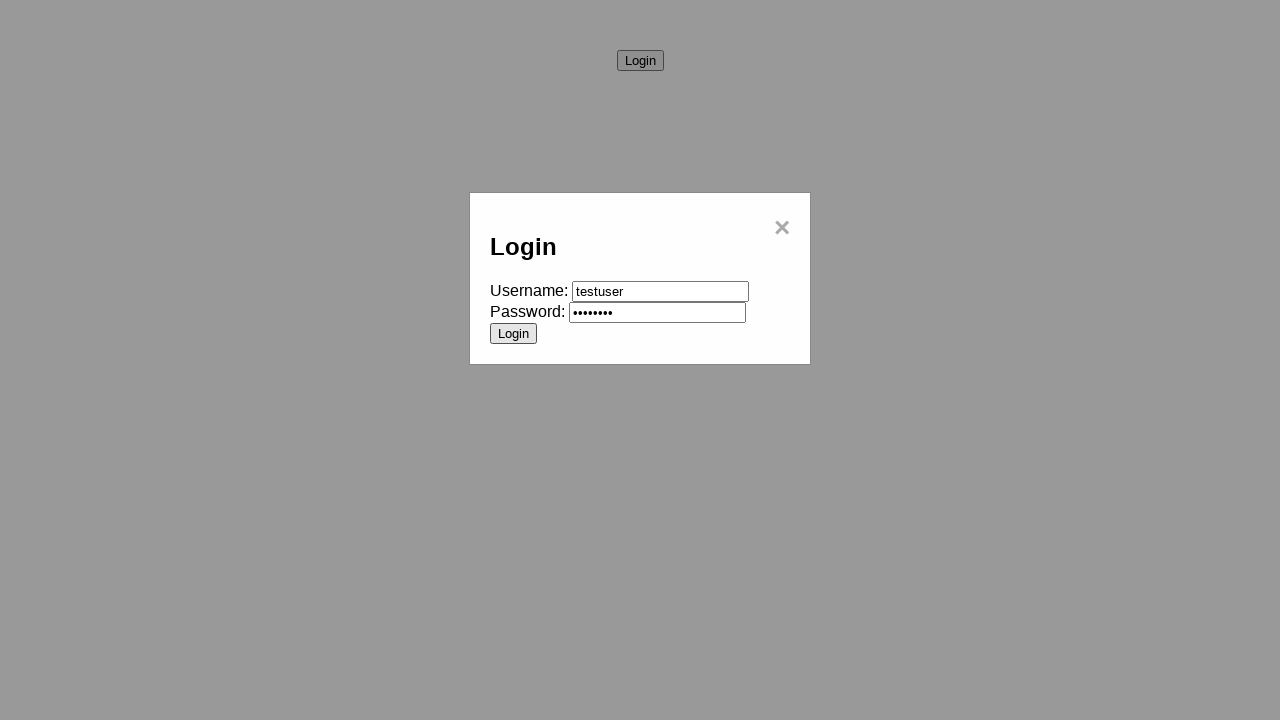

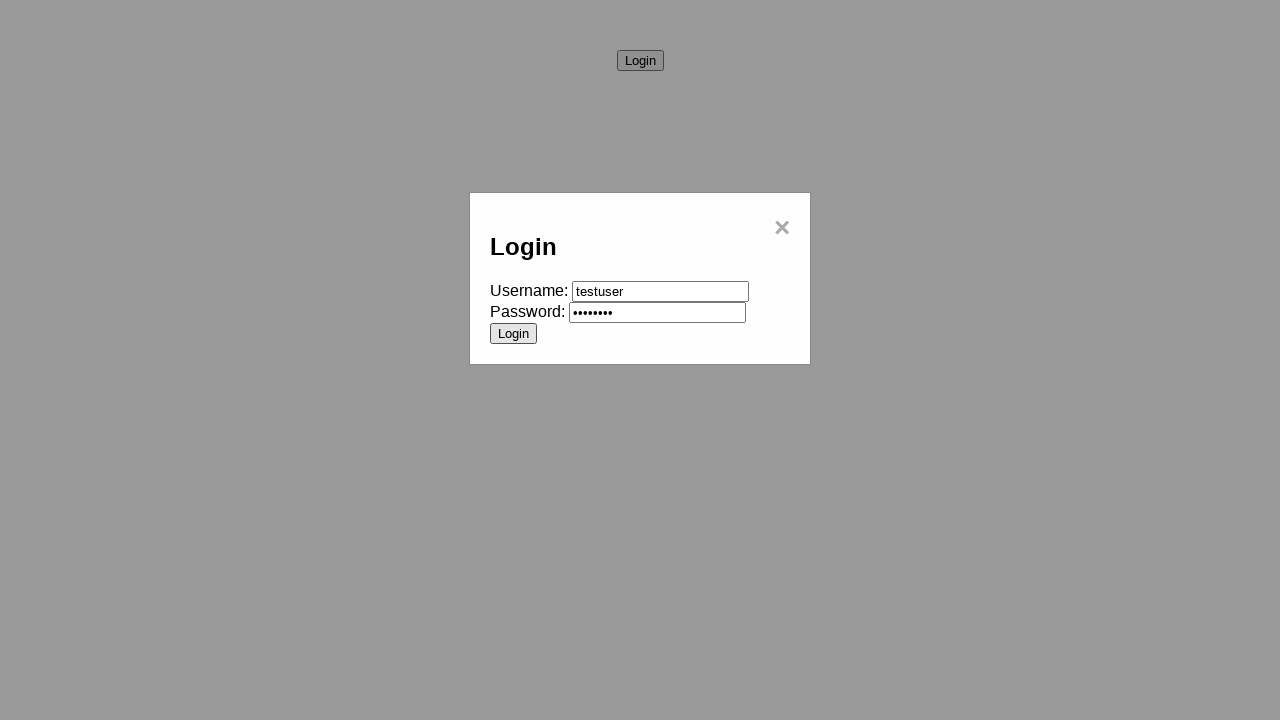